Navigates to the Google Summer of Code 2018 archive organizations page, waits for organization names to load, then clicks the pagination button to navigate to the next page of results.

Starting URL: https://summerofcode.withgoogle.com/archive/2018/organizations

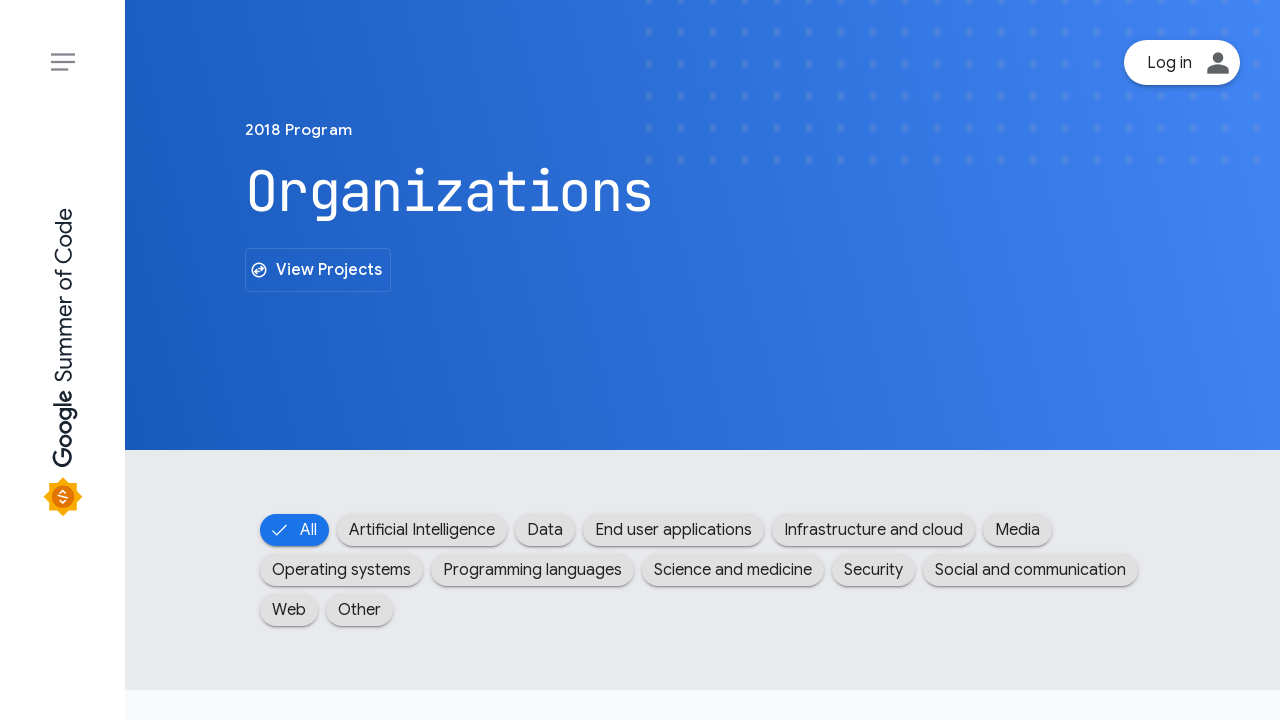

Waited for organization names to load on the first page
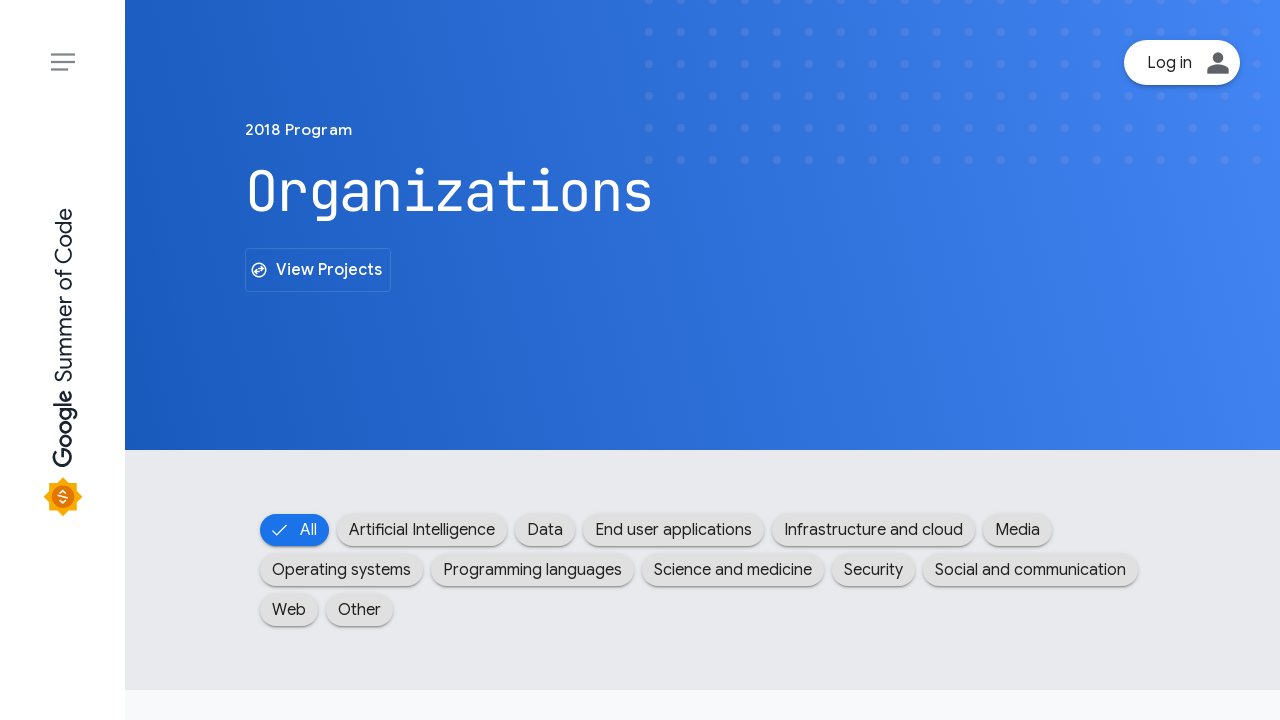

Located the next page pagination button
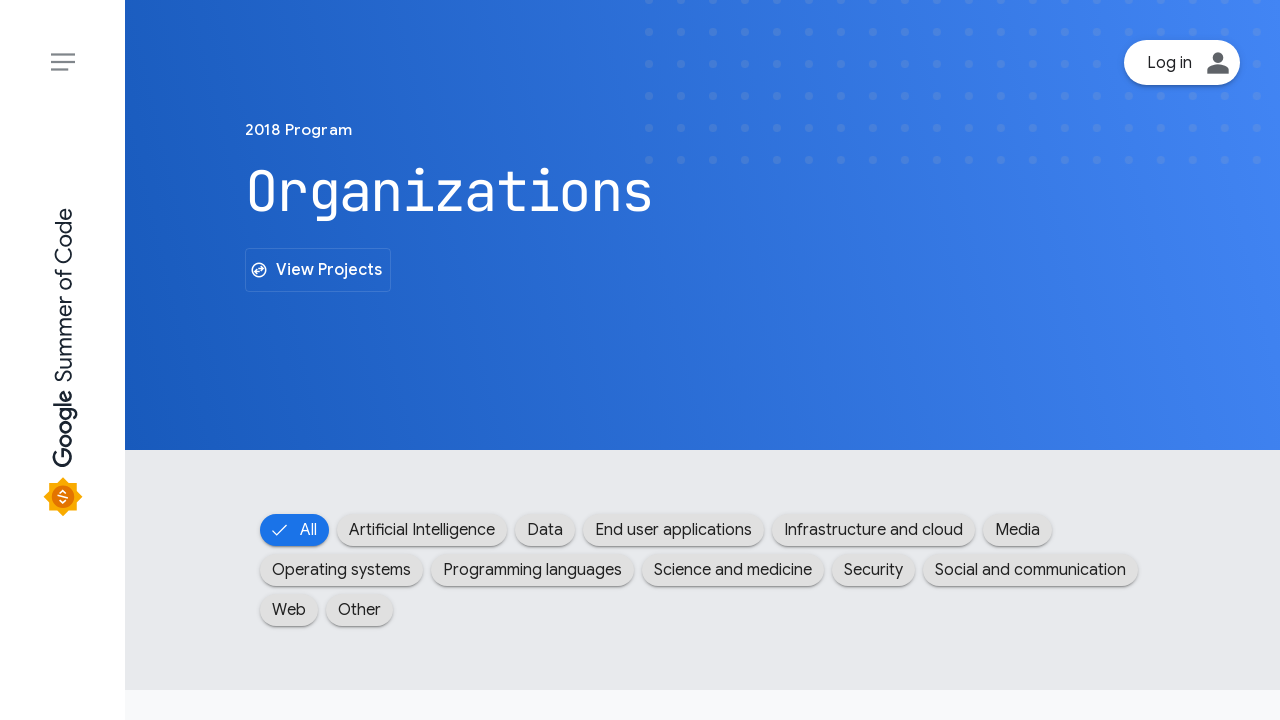

Waited for the next page button to become visible
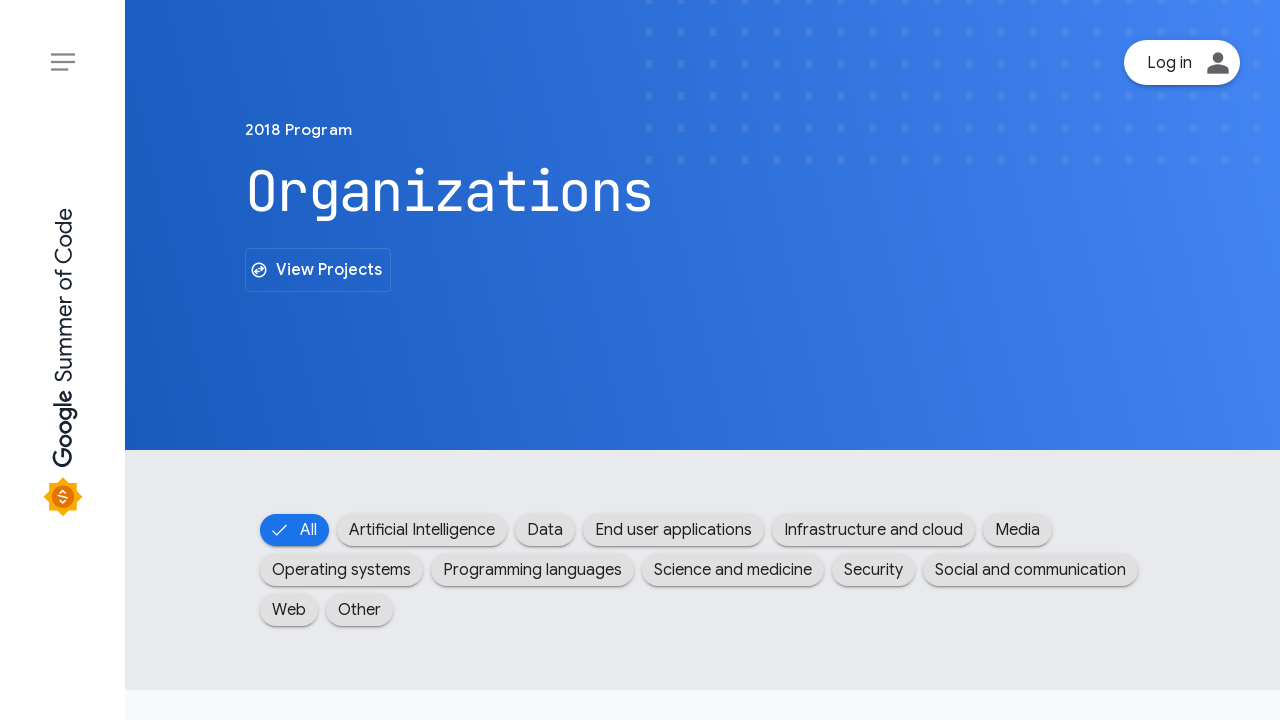

Clicked the next page pagination button at (1137, 360) on xpath=//html/body/app-root/app-layout/mat-sidenav-container/mat-sidenav-content[
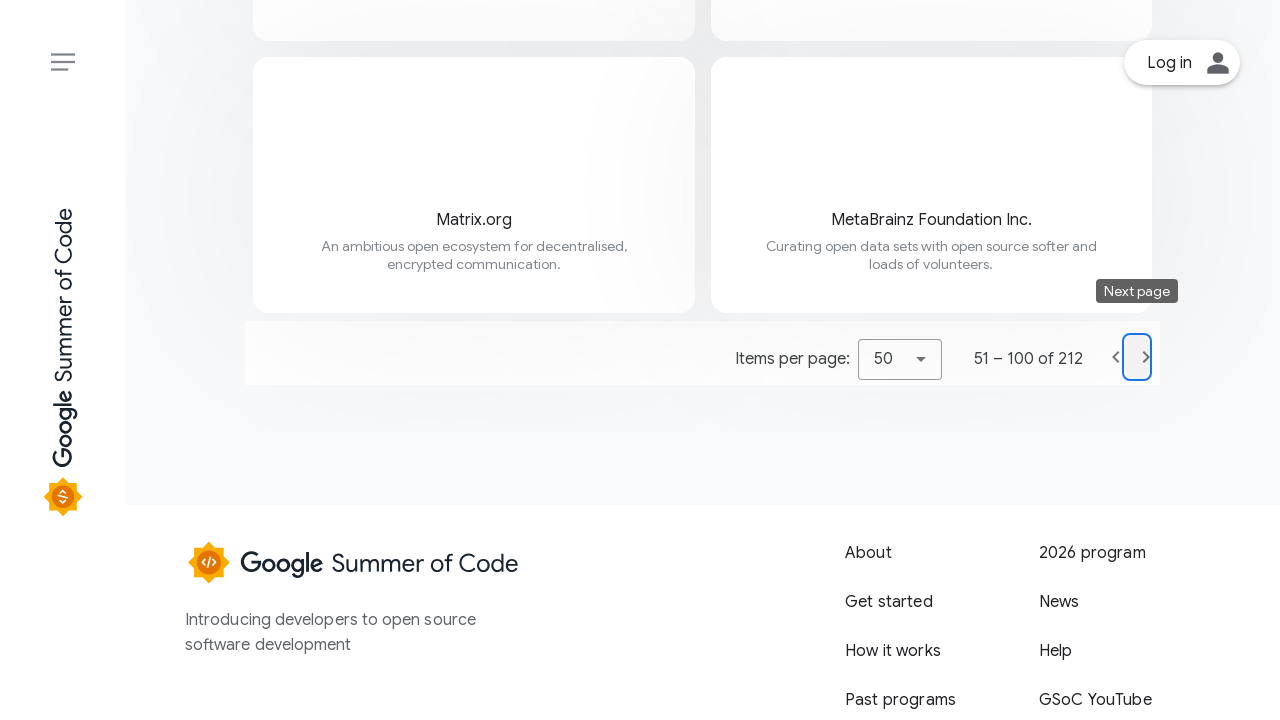

Waited for organization names to load on the next page
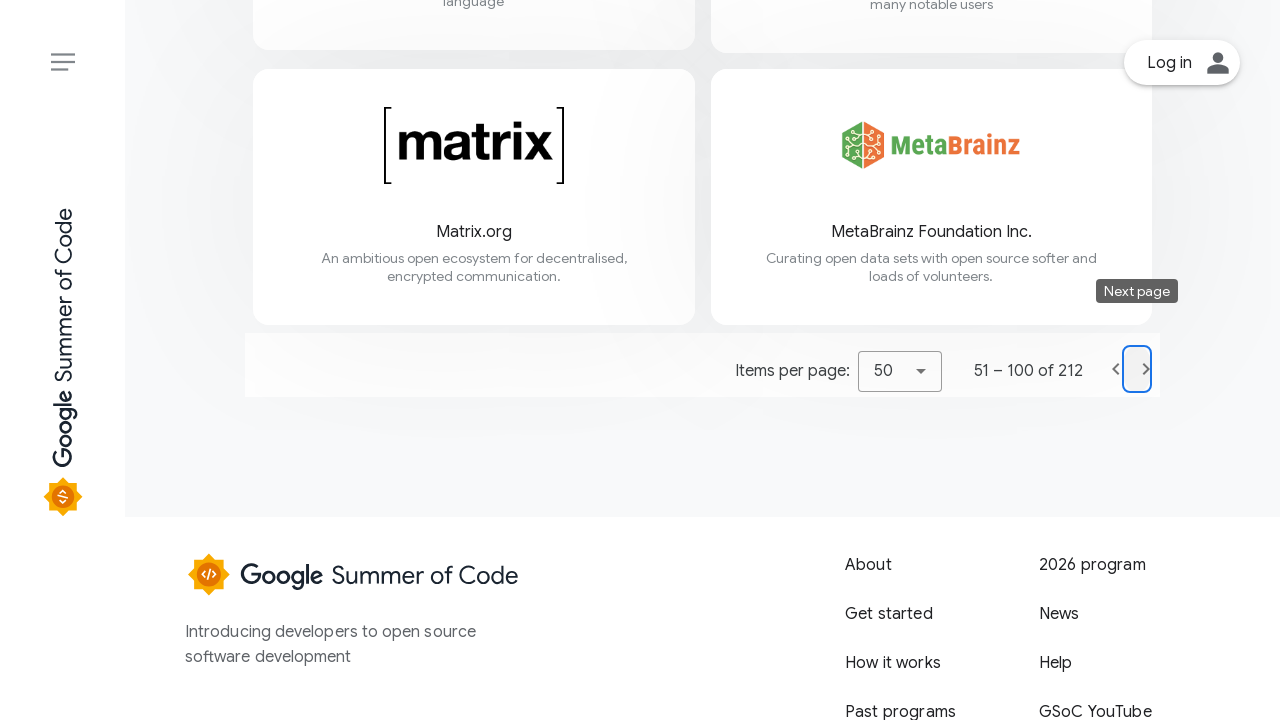

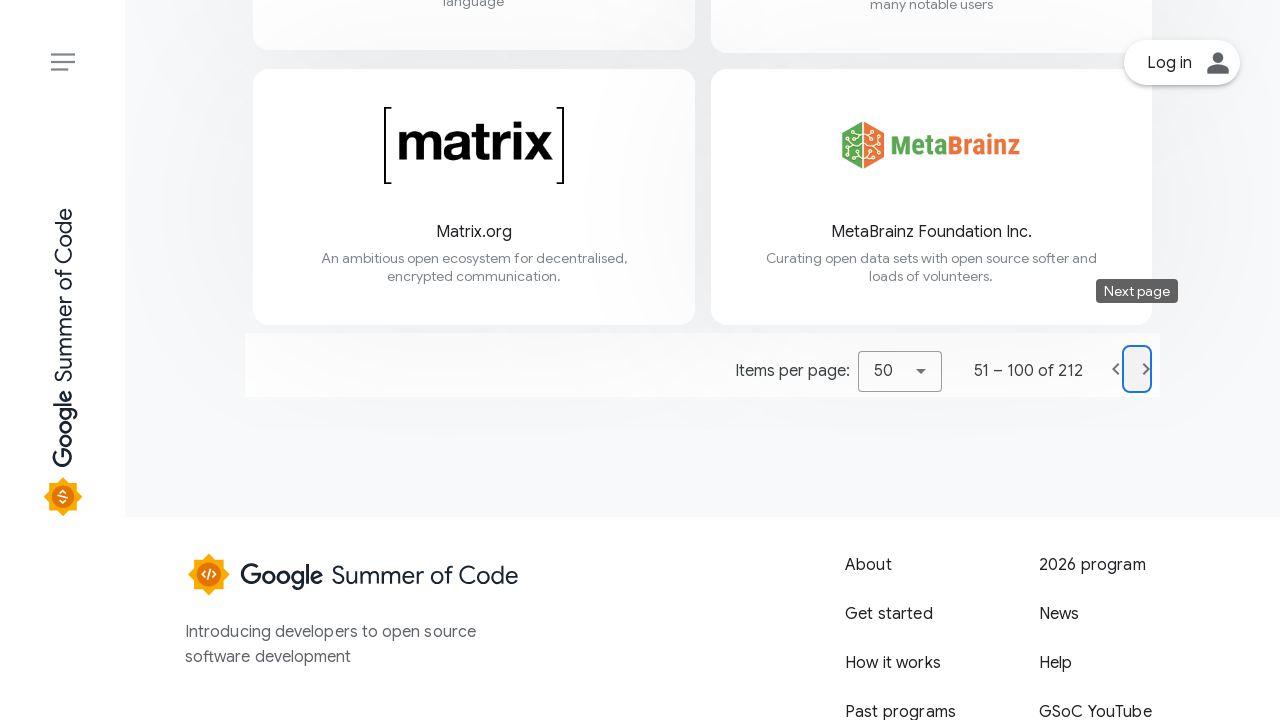